Tests mouse hover functionality by hovering over a "Mouse Hover" element to reveal a dropdown menu, then moving to the "Reload" link option.

Starting URL: https://rahulshettyacademy.com/AutomationPractice

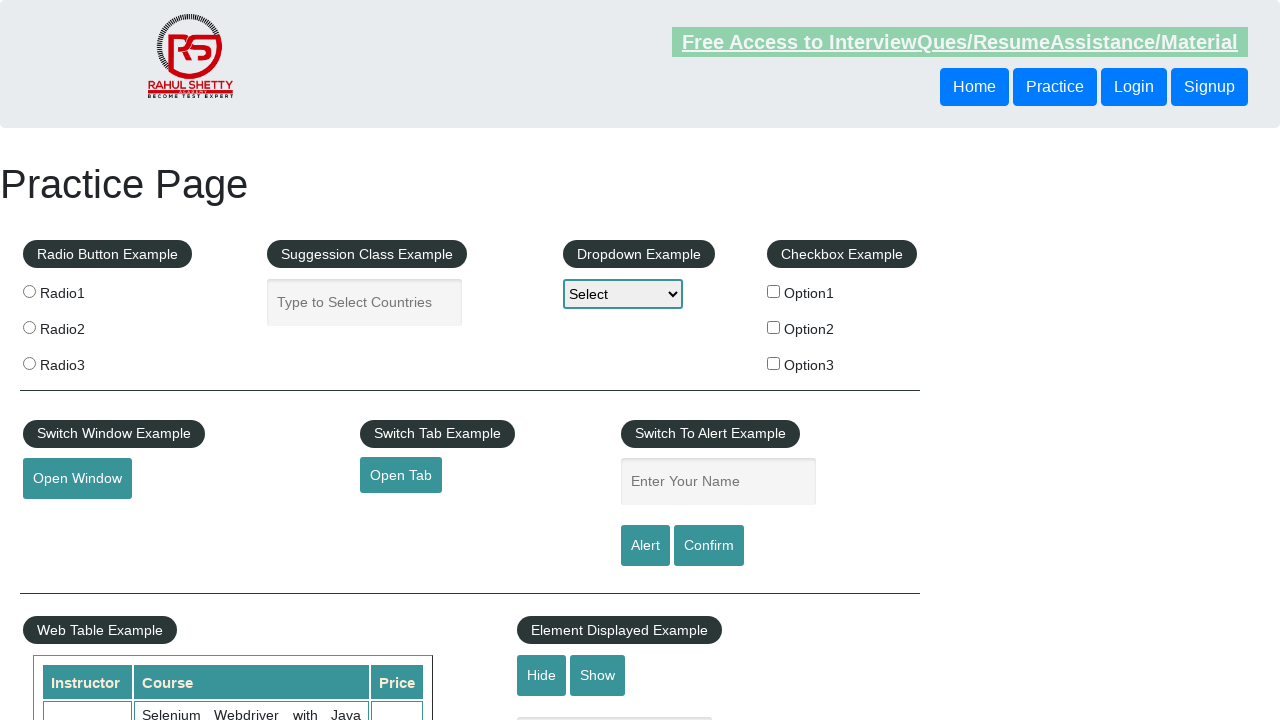

Hovered over 'Mouse Hover' element to reveal dropdown menu at (83, 361) on #mousehover
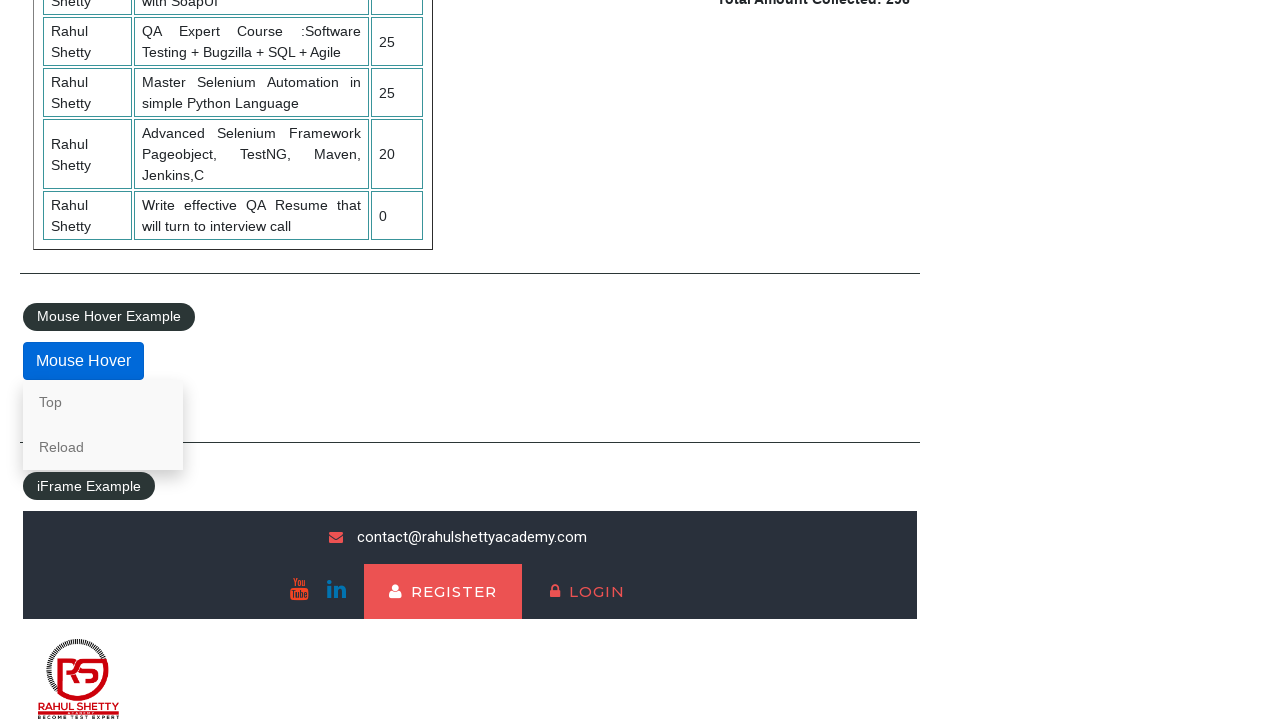

Hovered over 'Reload' link option in the dropdown menu at (103, 447) on text=Reload
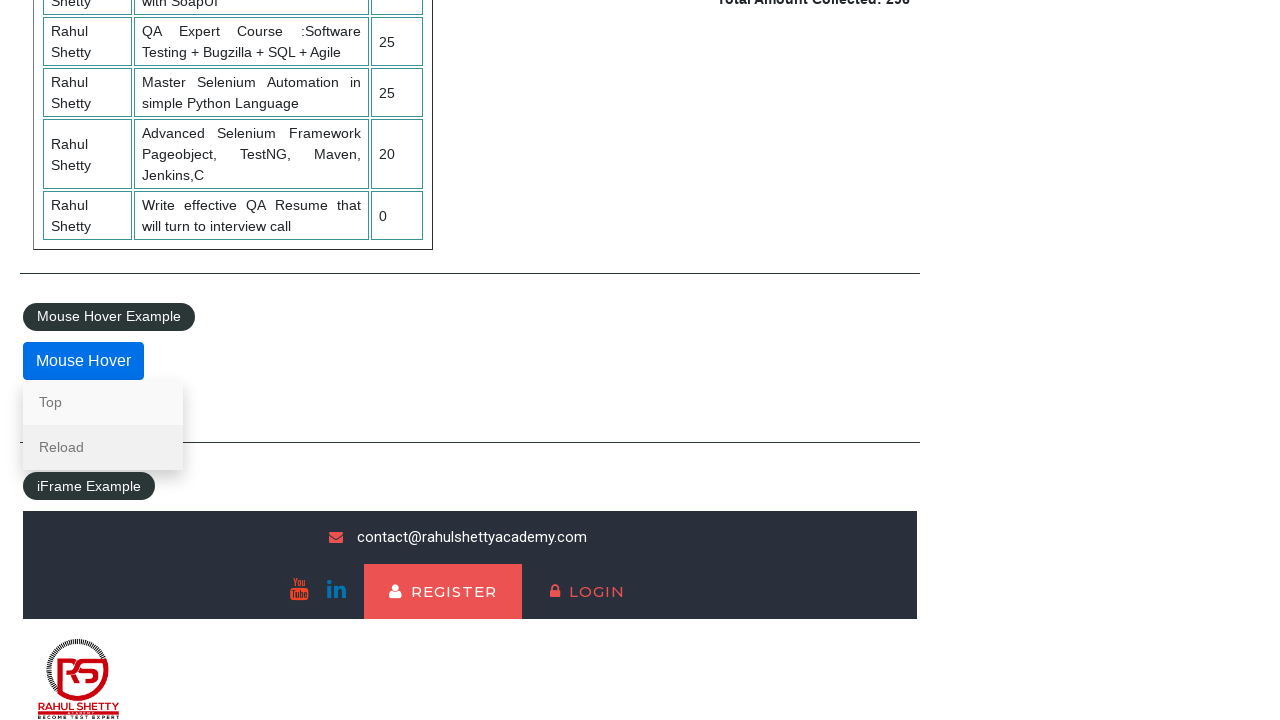

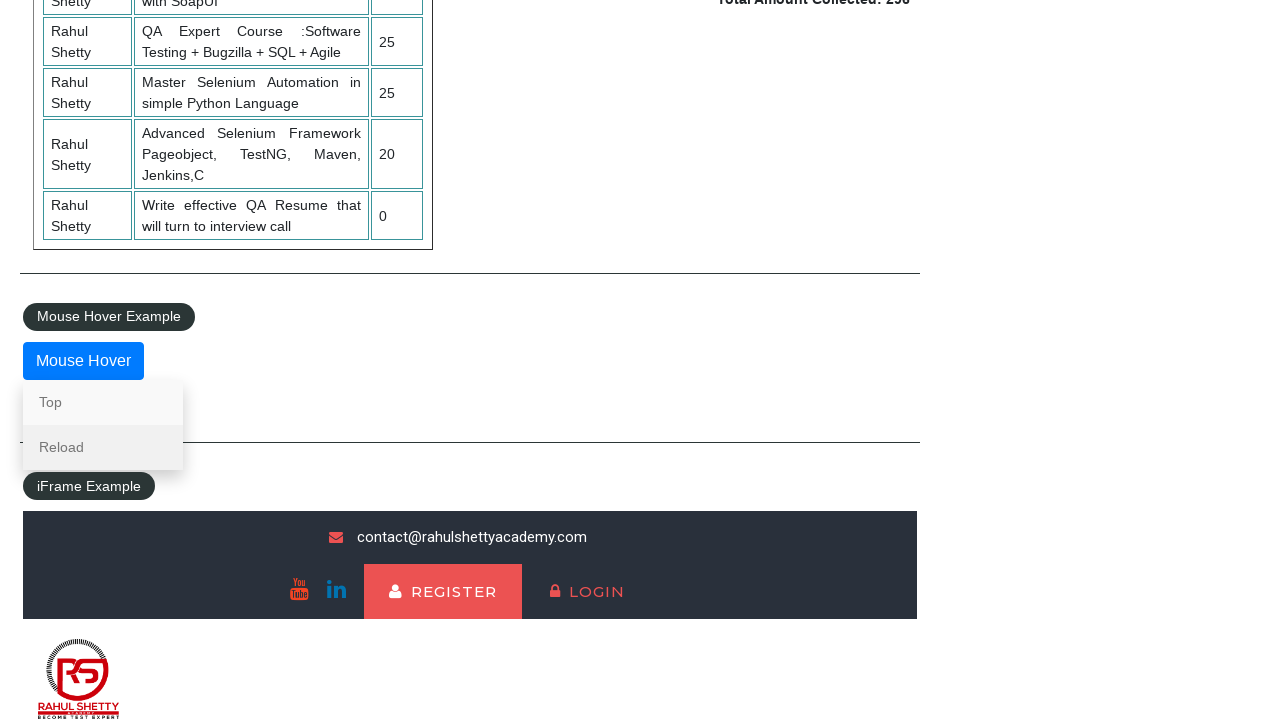